Searches for Python Documentation on python.org, navigates to documentation by version page, and then selects Python 3.11.9 documentation

Starting URL: https://www.python.org/

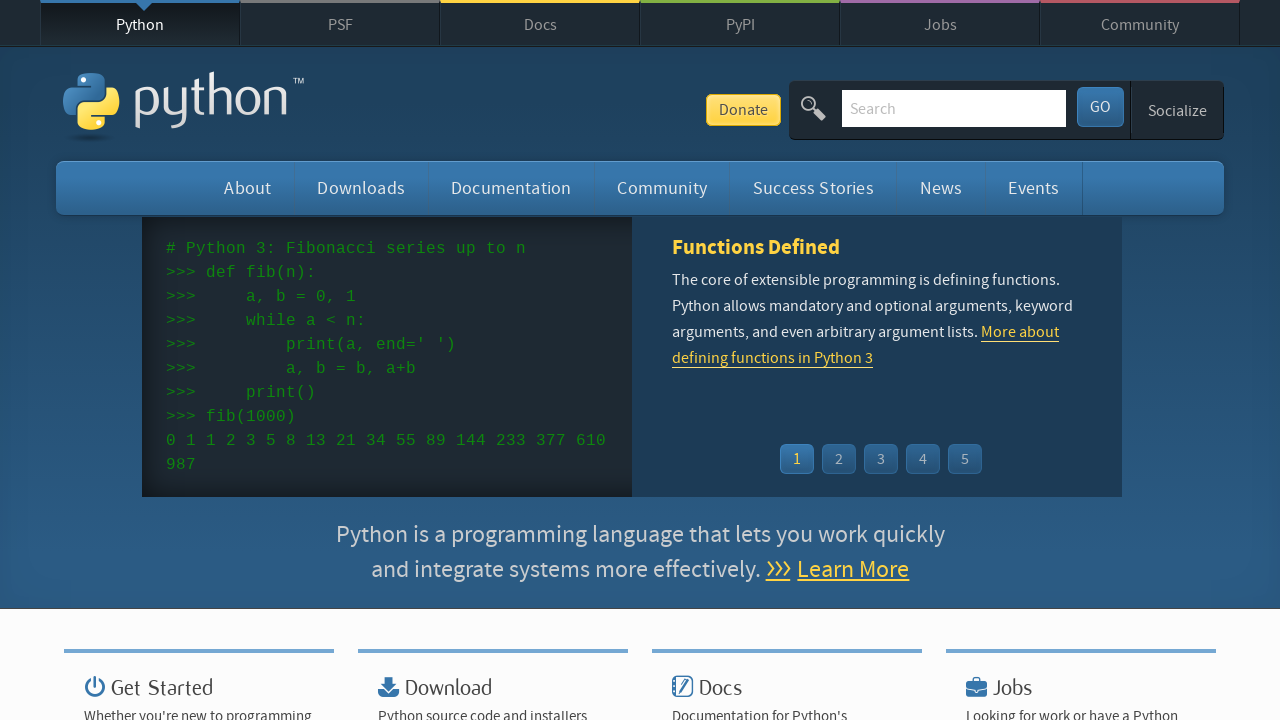

Filled search bar with 'Python Documentation' on input[name='q']
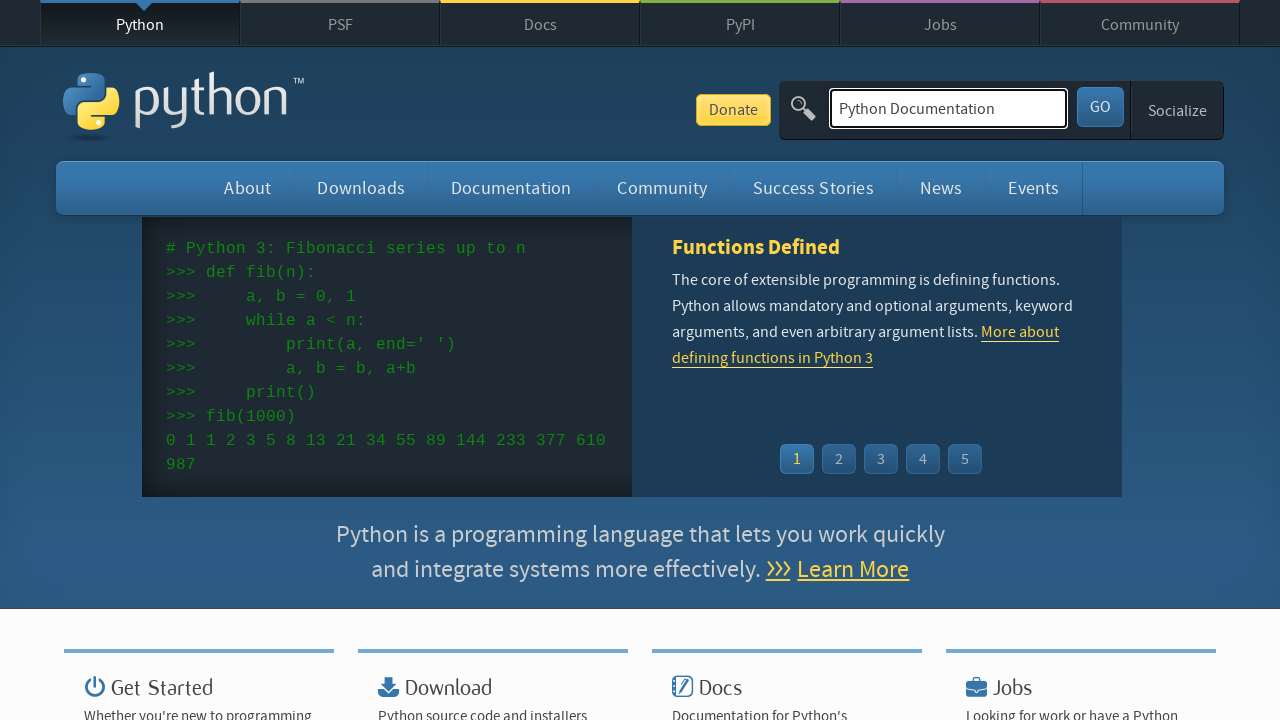

Submitted search by pressing Enter on input[name='q']
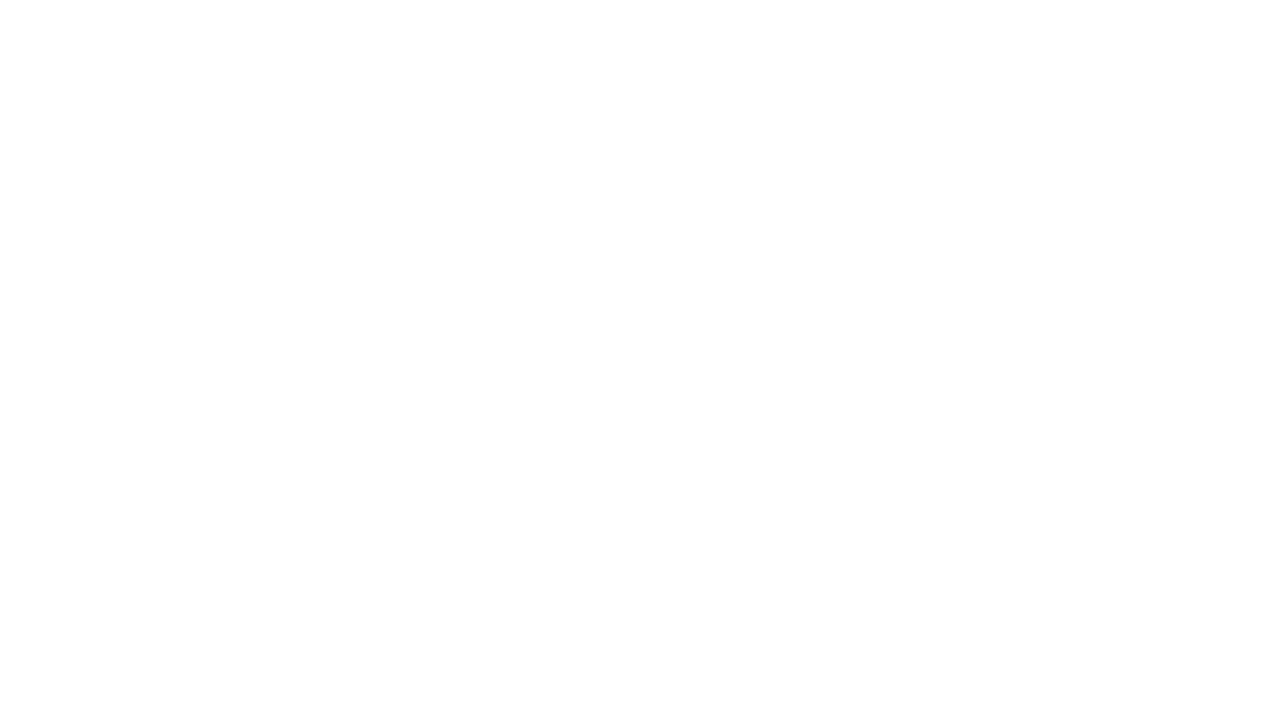

Clicked on 'Documentation by Version' link at (211, 557) on text=/Documentation by Version/i
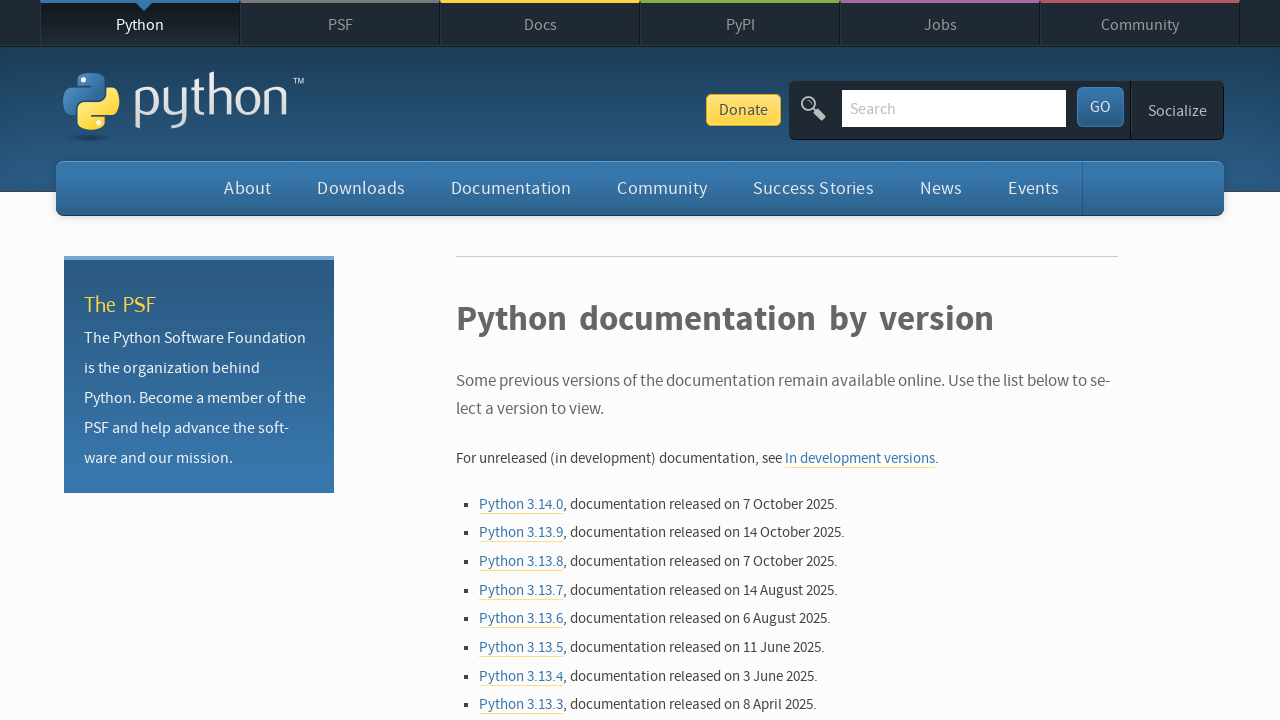

Clicked on Python 3.11.9 documentation link at (521, 360) on text=/3.11.9/
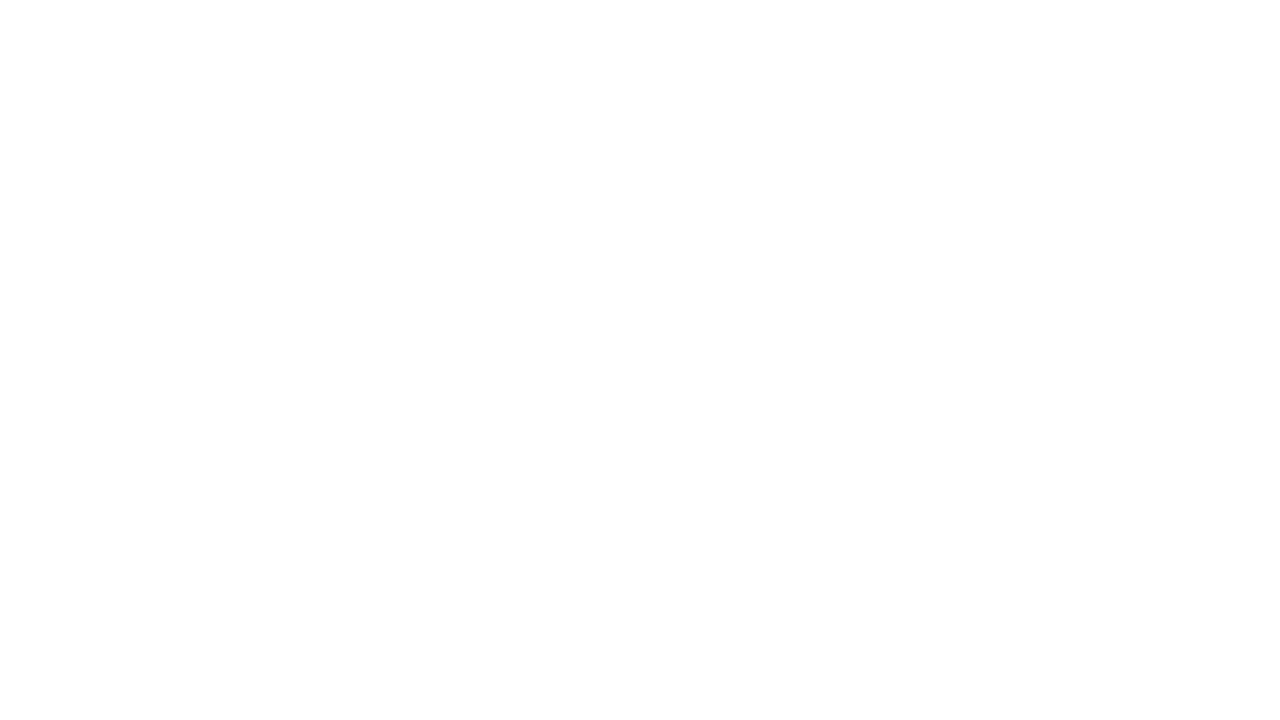

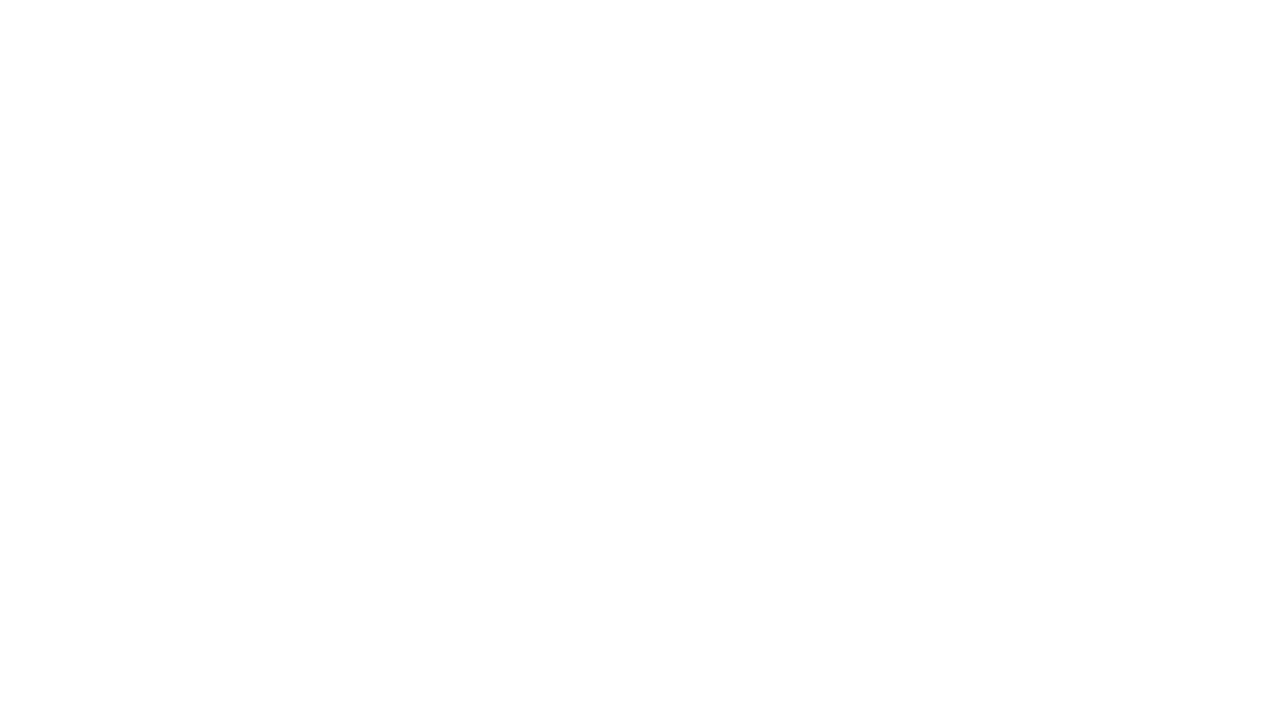